Tests mouse click actions including single click, double click, and right click on form elements

Starting URL: http://sahitest.com/demo/clicks.htm

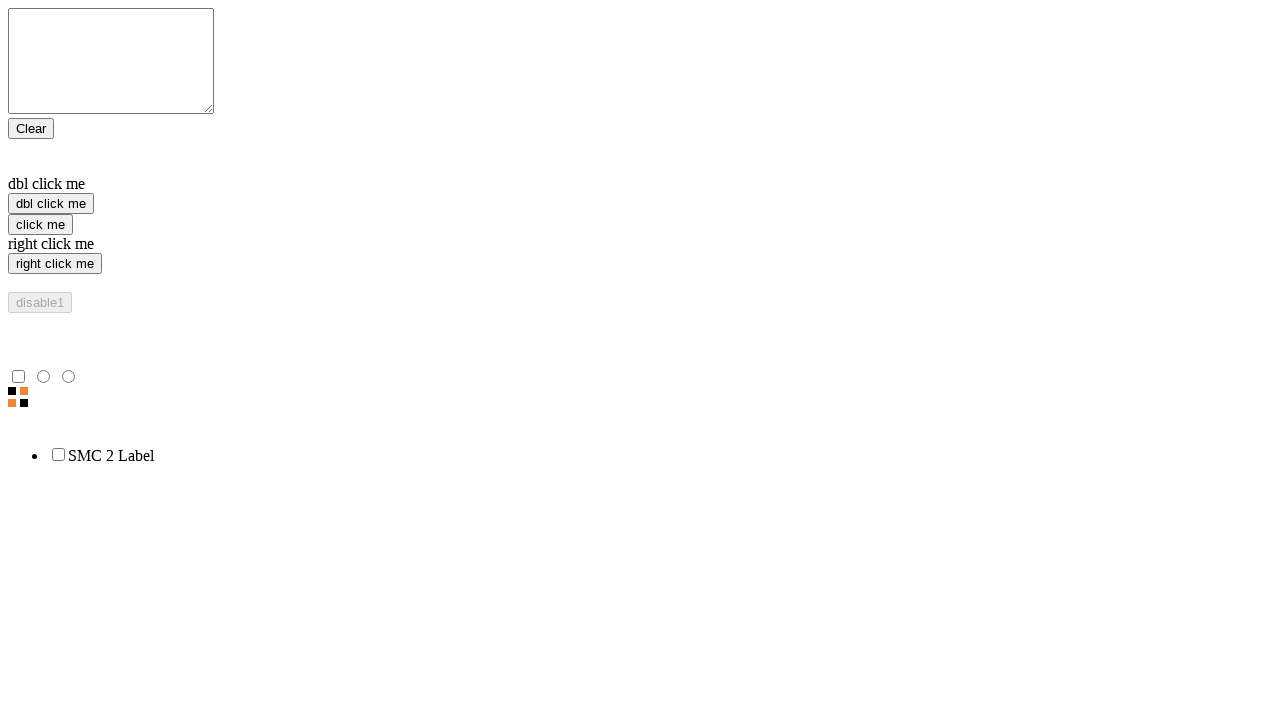

Located single click element
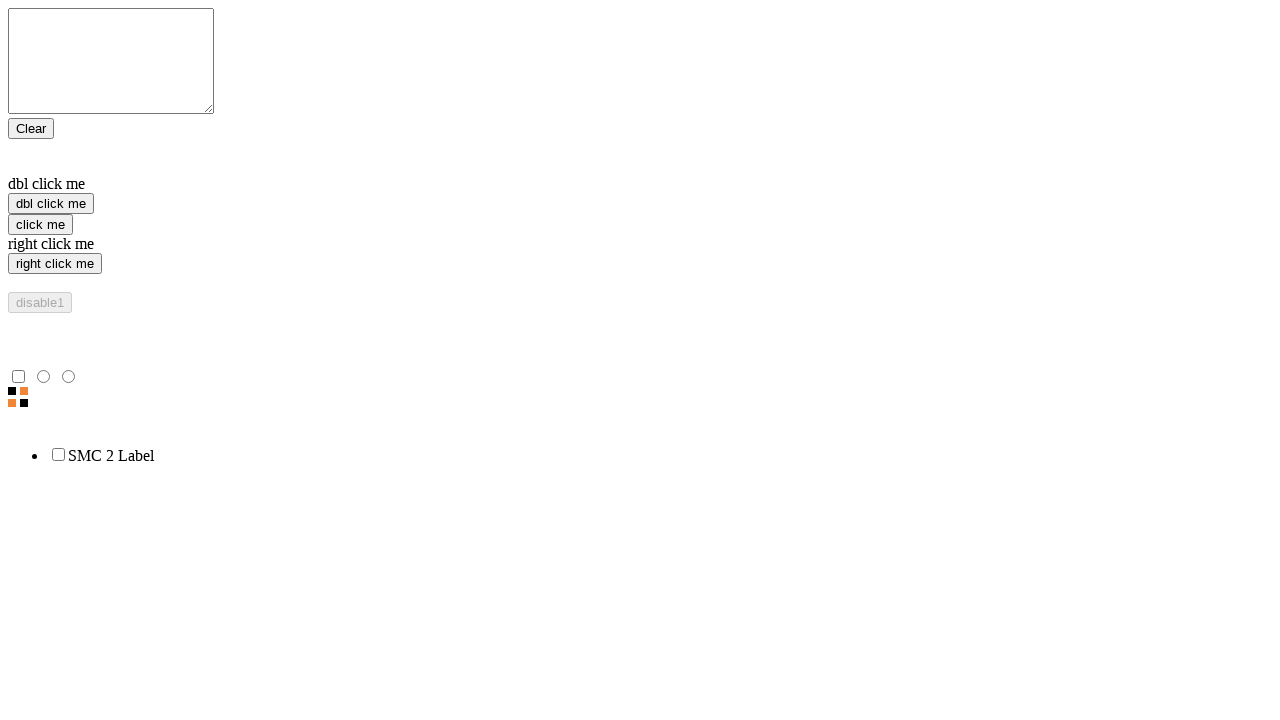

Located double click element
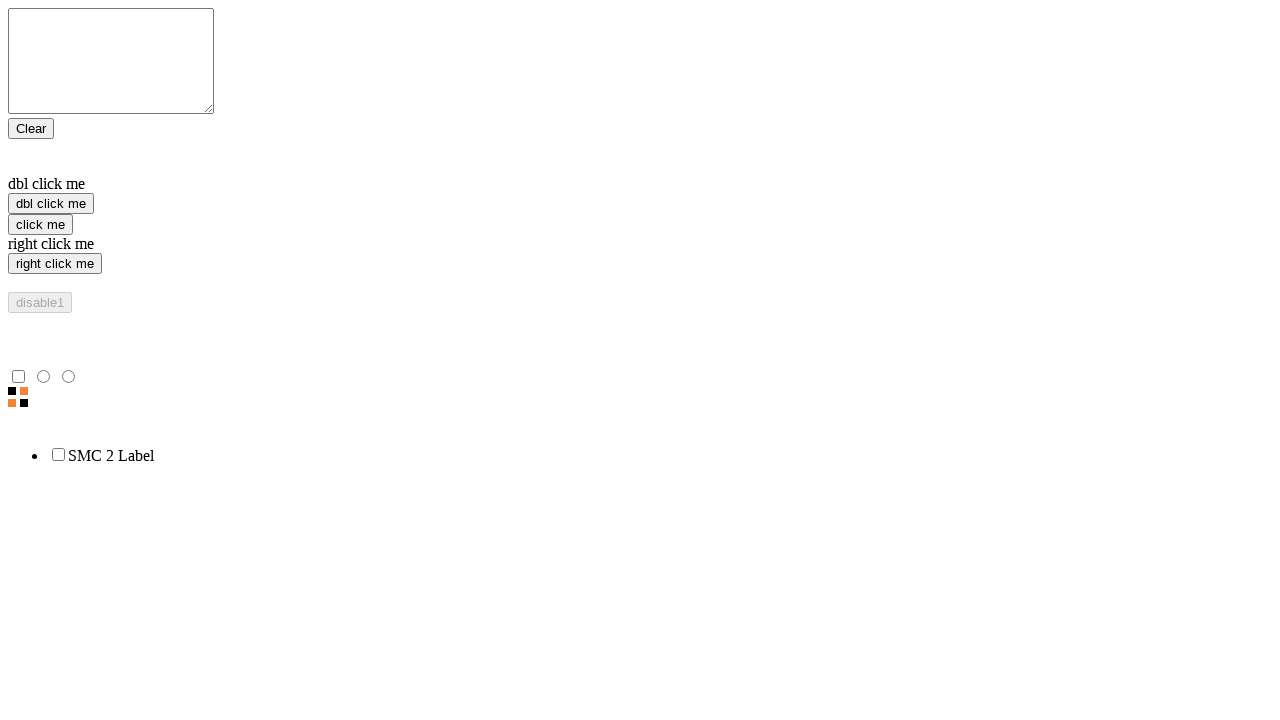

Located right click element
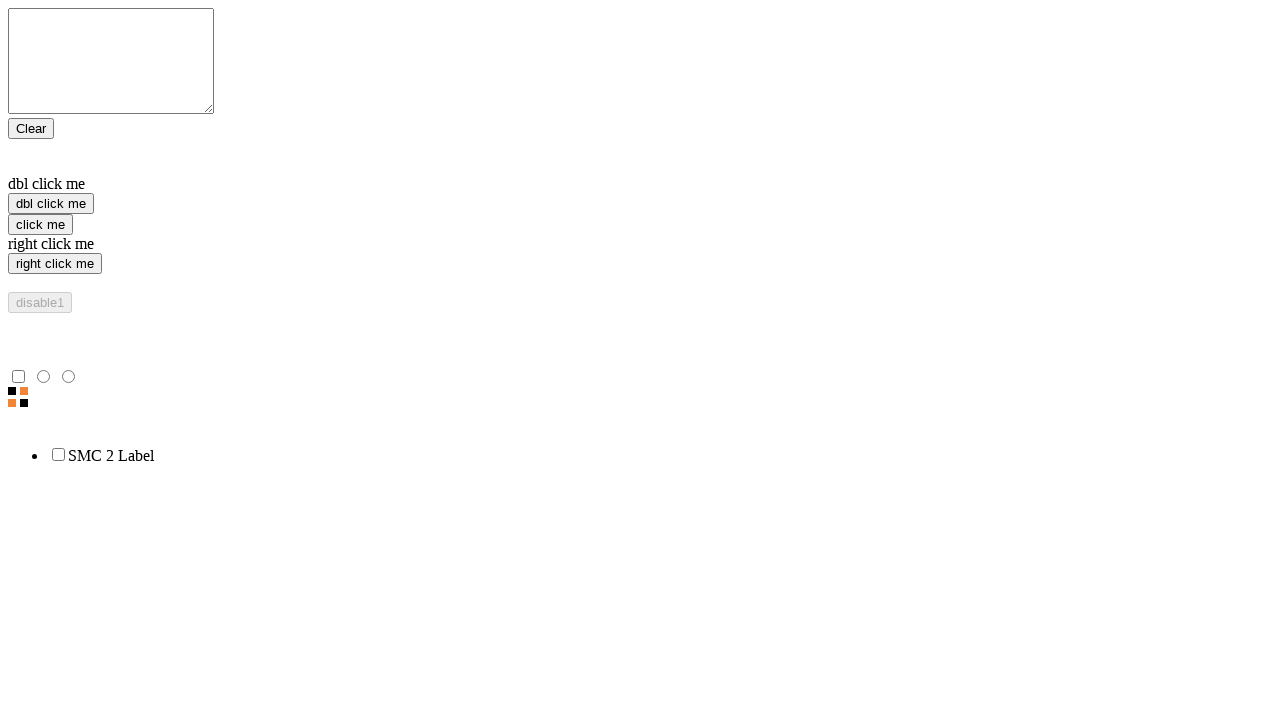

Performed single click on form element at (40, 224) on xpath=//*[@name="f1"]//input[3]
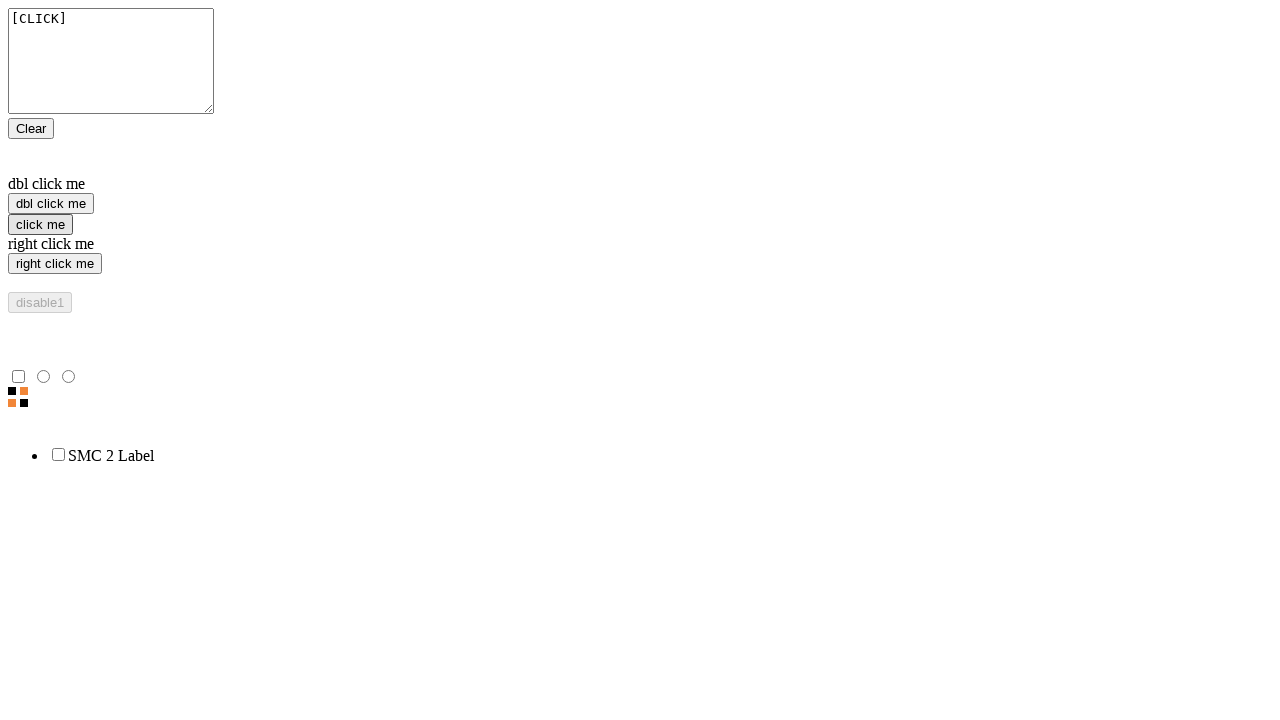

Performed double click on form element at (51, 204) on xpath=//*[@name="f1"]//input[2]
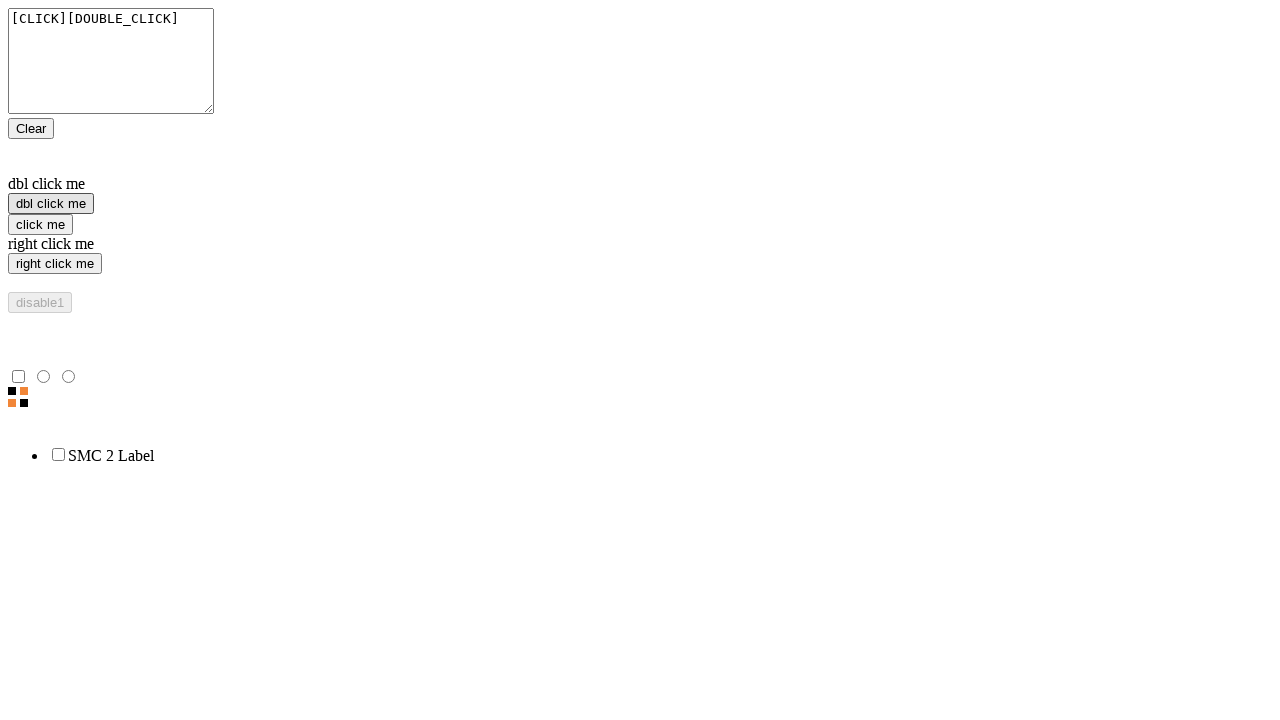

Performed right click on form element at (55, 264) on xpath=//*[@name="f1"]//input[4]
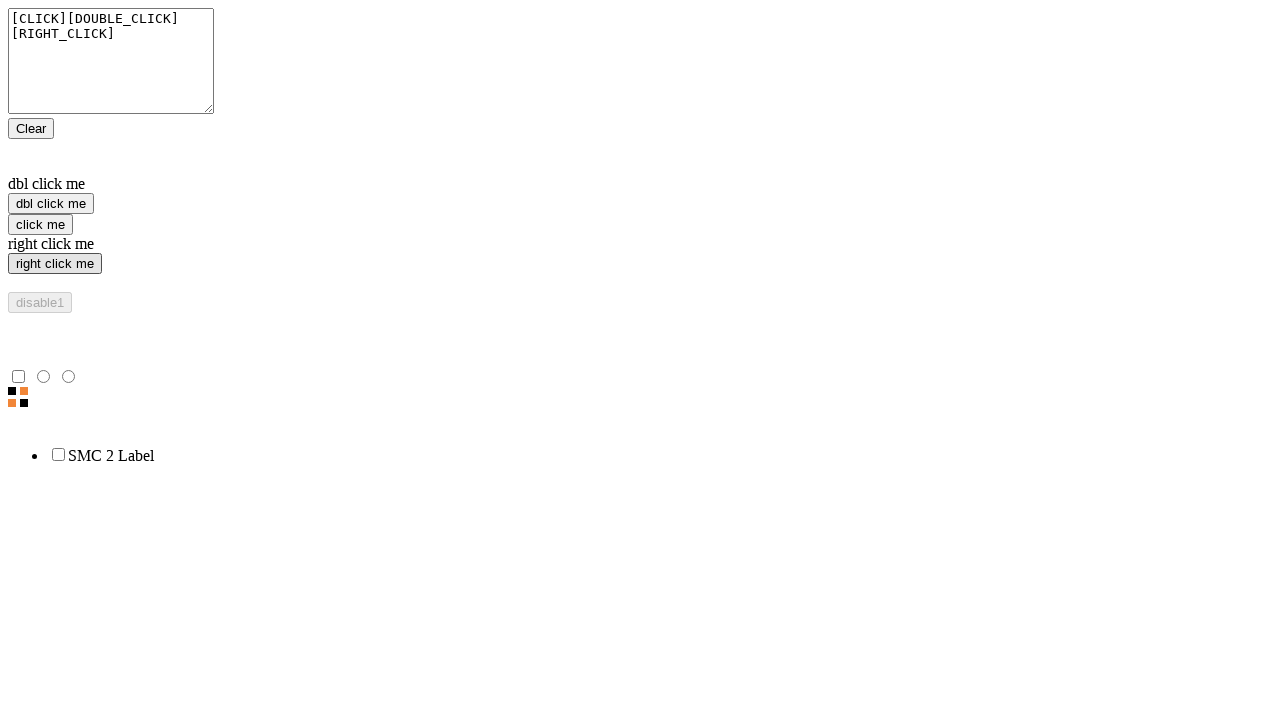

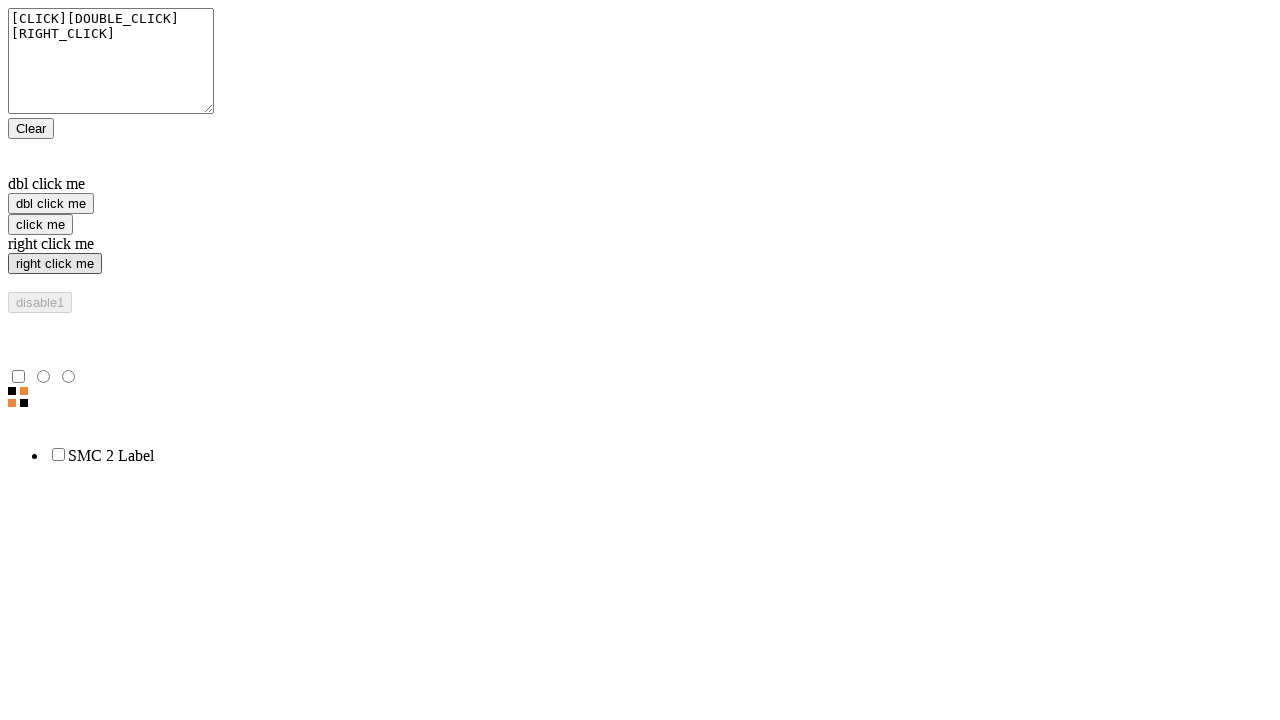